Tests JavaScript prompt dialog handling by clicking a button that triggers a prompt, entering text, accepting it, and verifying the entered text is displayed

Starting URL: https://practice.cydeo.com/javascript_alerts

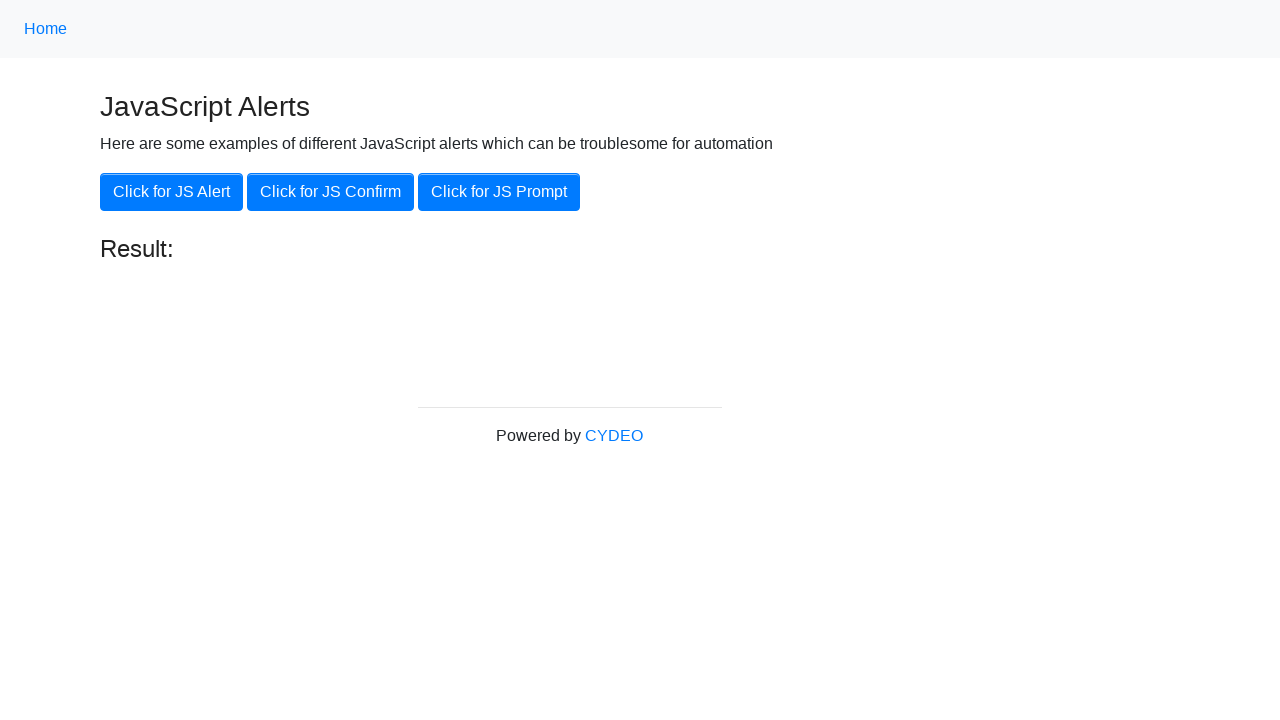

Set up dialog handler to accept prompt with text 'CYDEO'
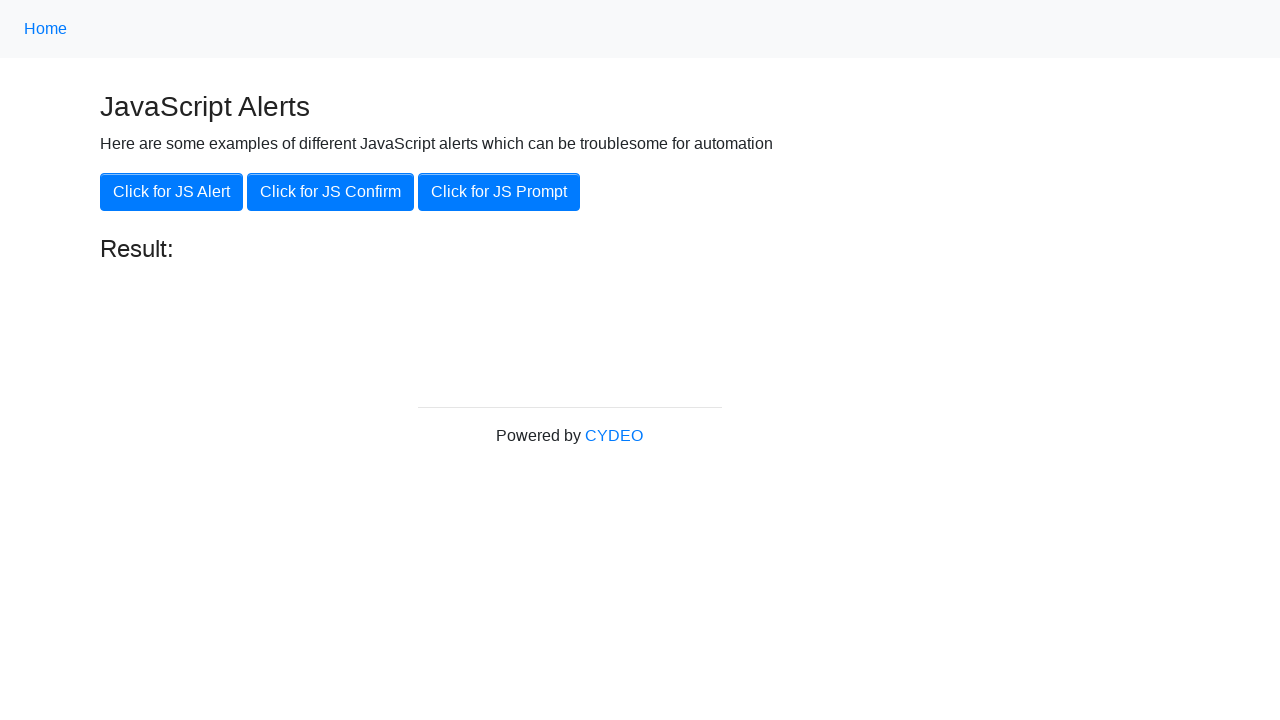

Clicked the JS Prompt button to trigger prompt dialog at (499, 192) on xpath=//button[@onclick='jsPrompt()']
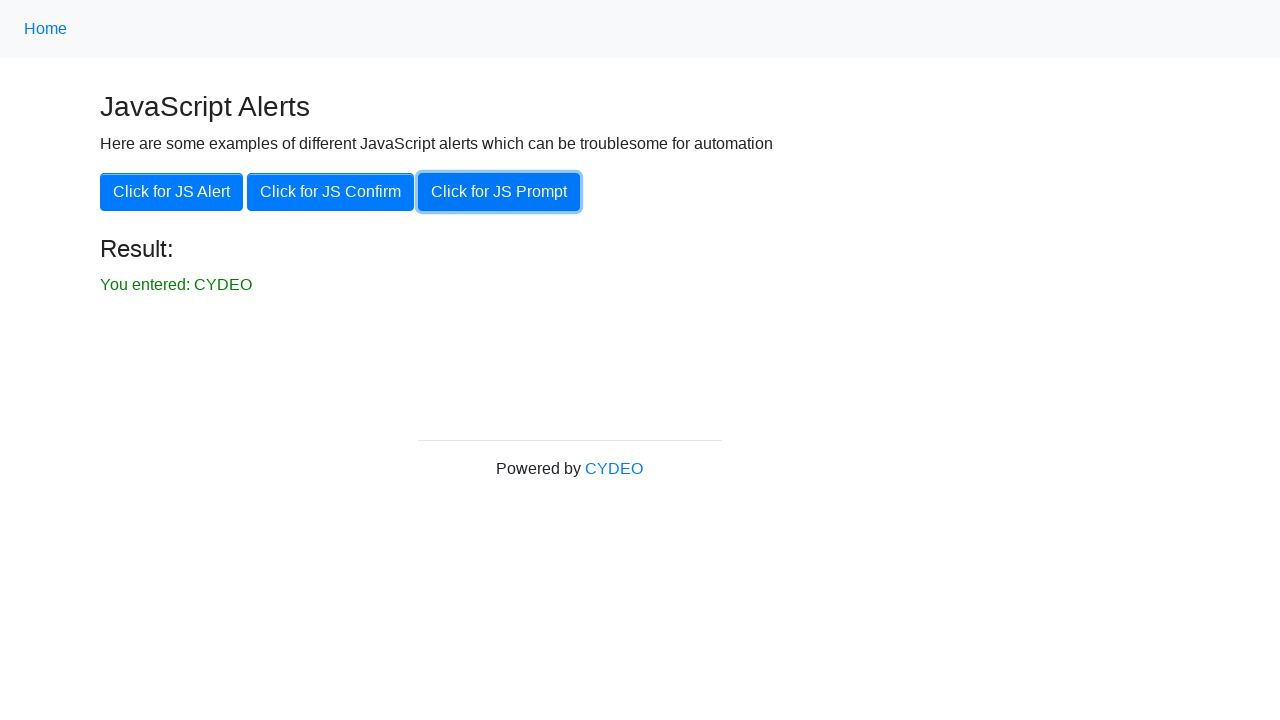

Verified that entered text 'You entered: CYDEO' is displayed on page
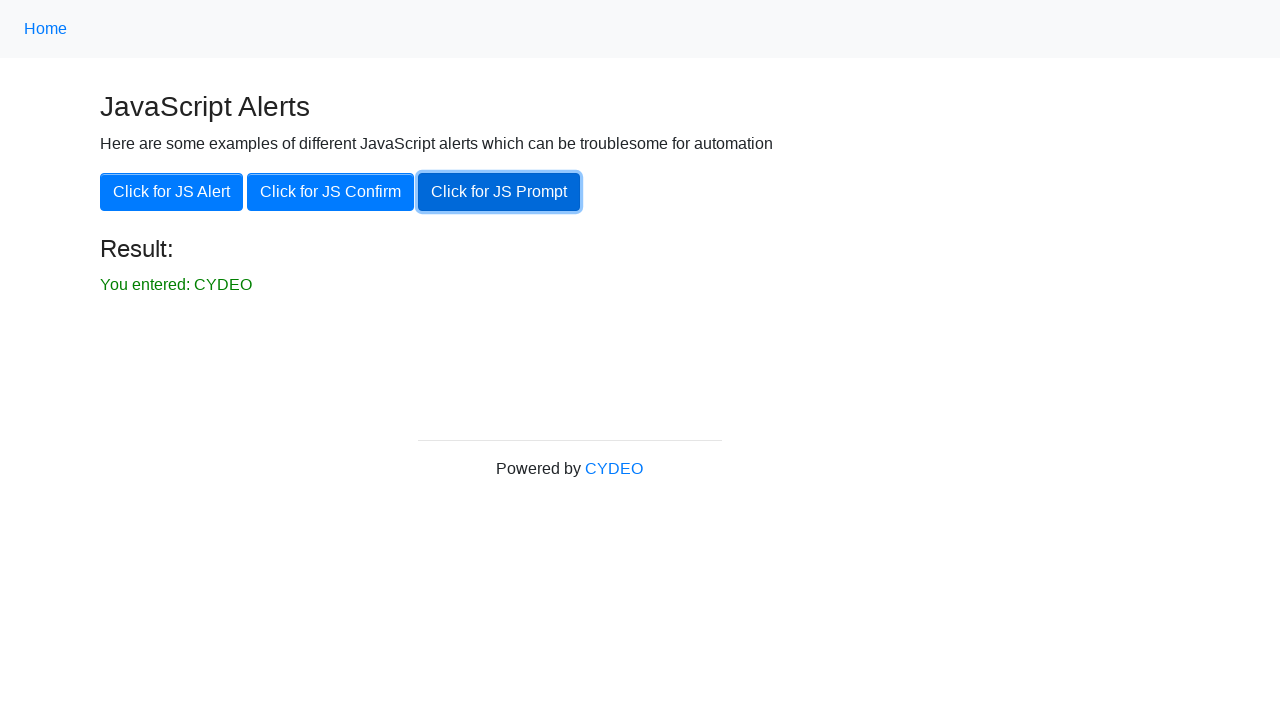

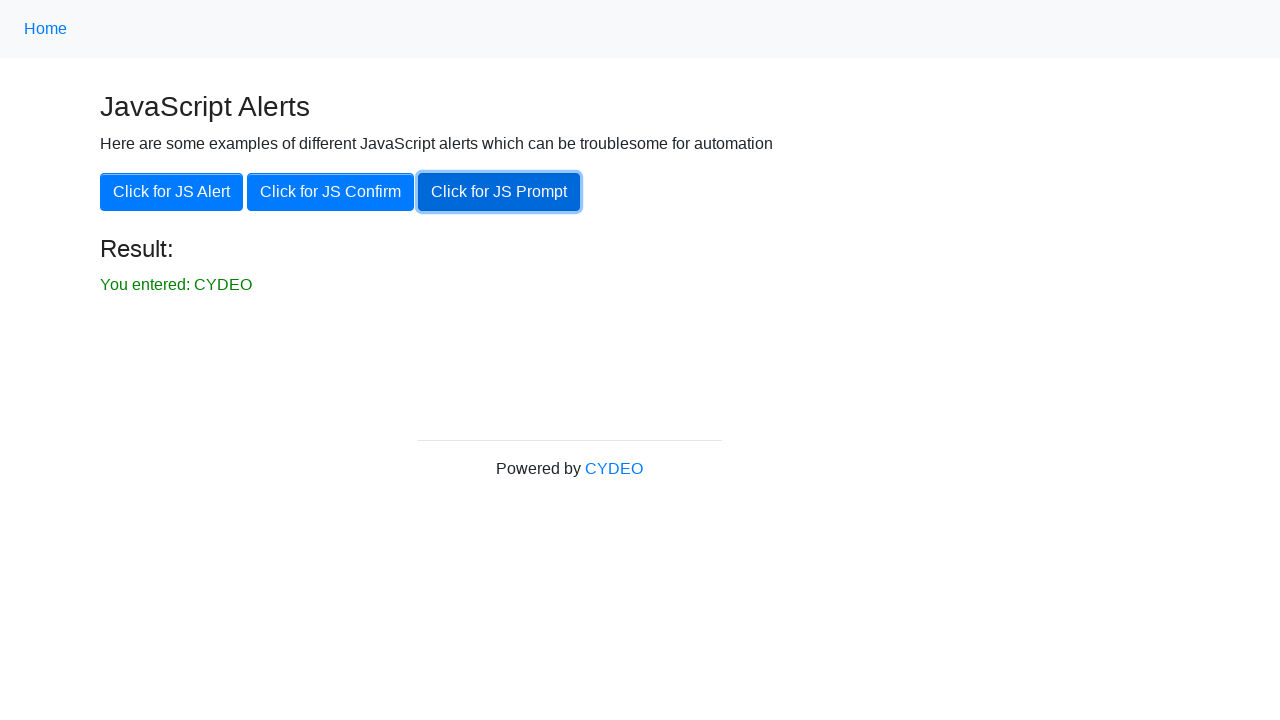